Retrieves an attribute value from an element, performs a mathematical calculation, fills the answer field, and completes a form by checking boxes and submitting

Starting URL: https://suninjuly.github.io/get_attribute.html

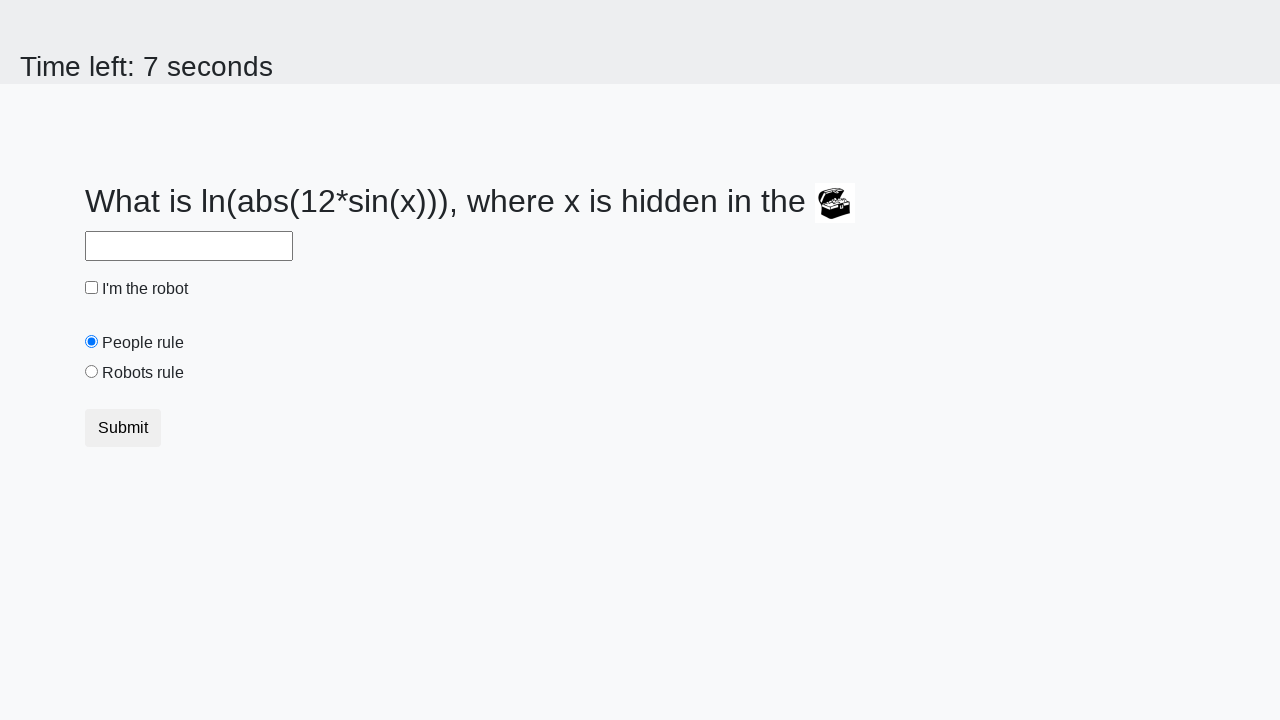

Retrieved 'valuex' attribute from treasure element
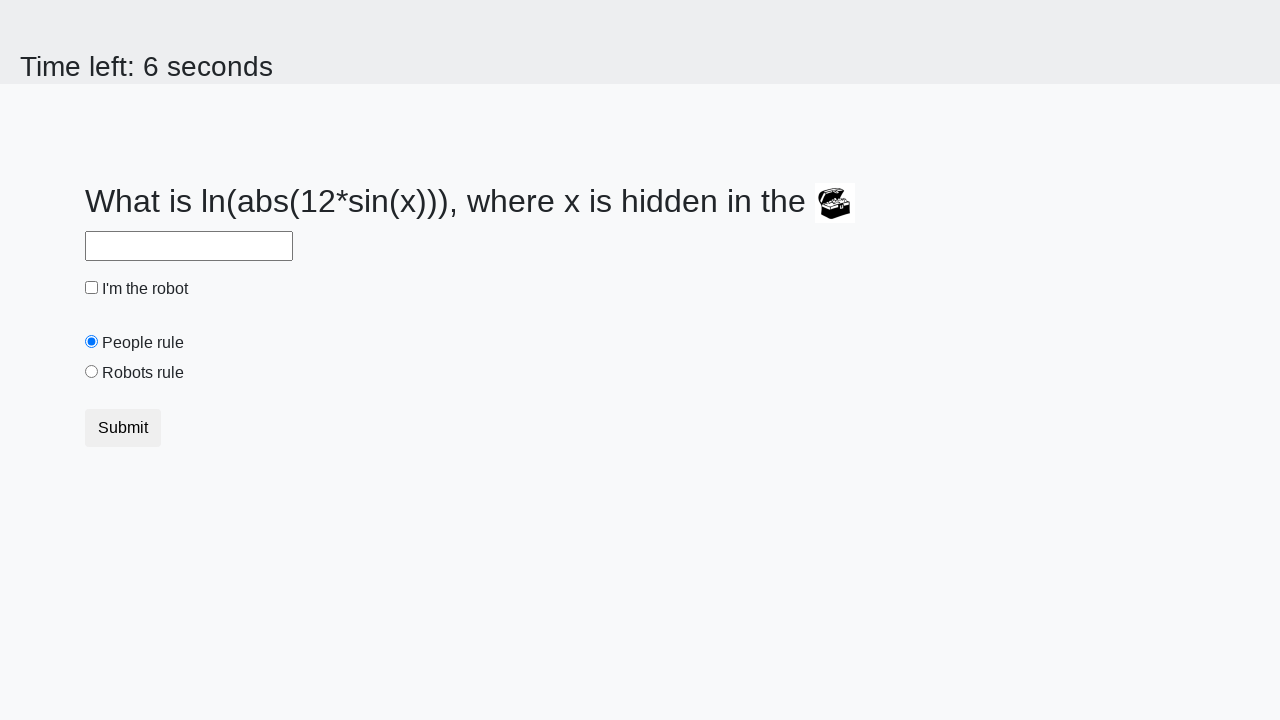

Calculated mathematical expression: log(abs(12 * sin(x)))
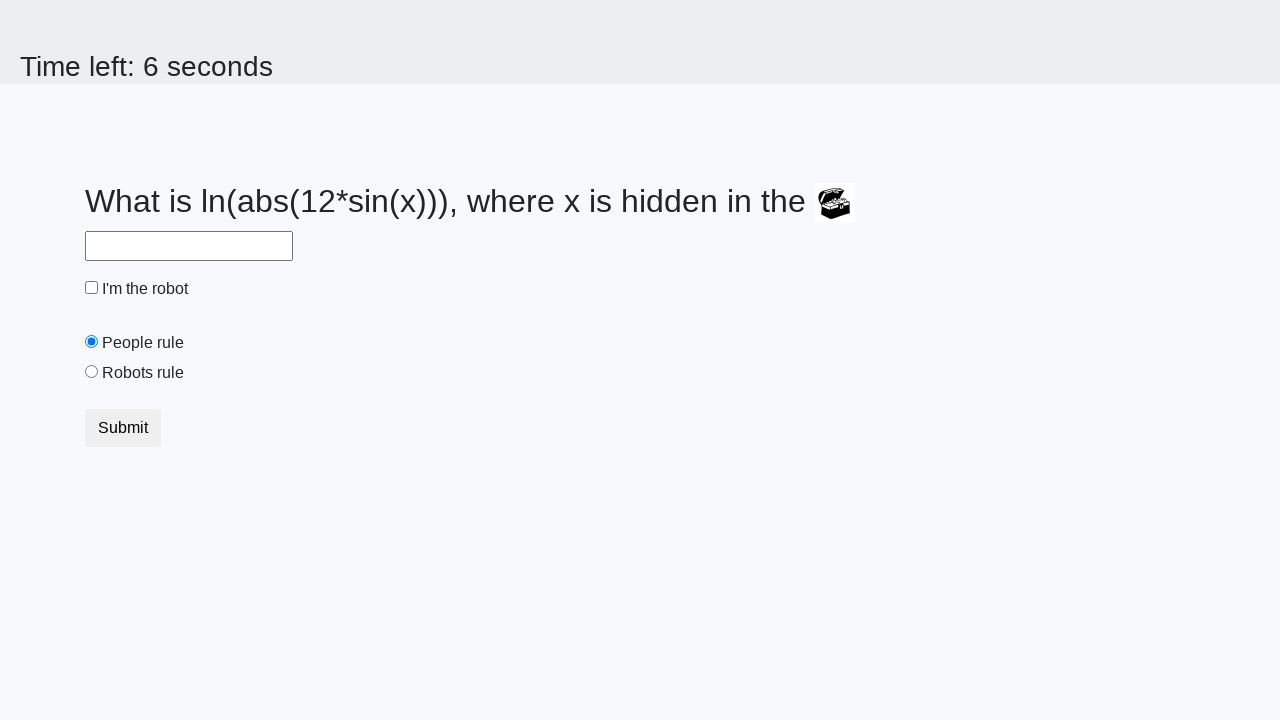

Filled answer field with calculated value: 2.4797138556192238 on #answer
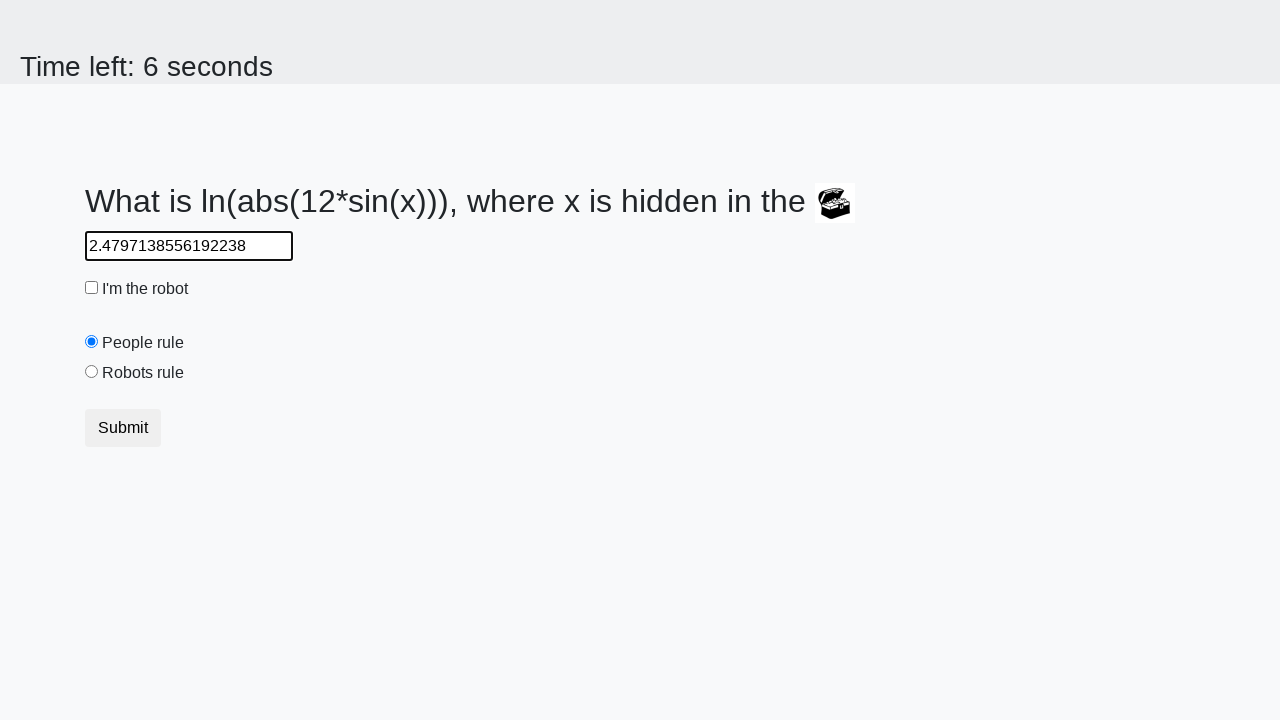

Checked the robot checkbox at (92, 288) on #robotCheckbox
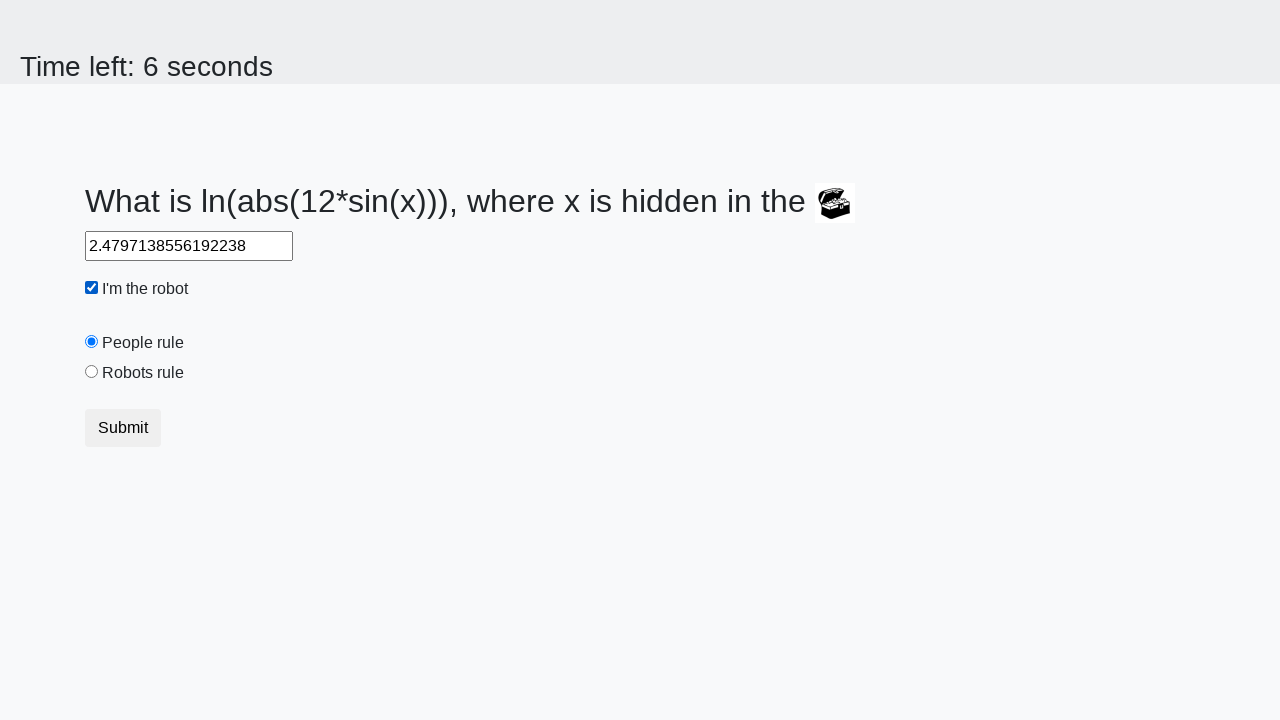

Selected the robots rule radio button at (92, 372) on #robotsRule
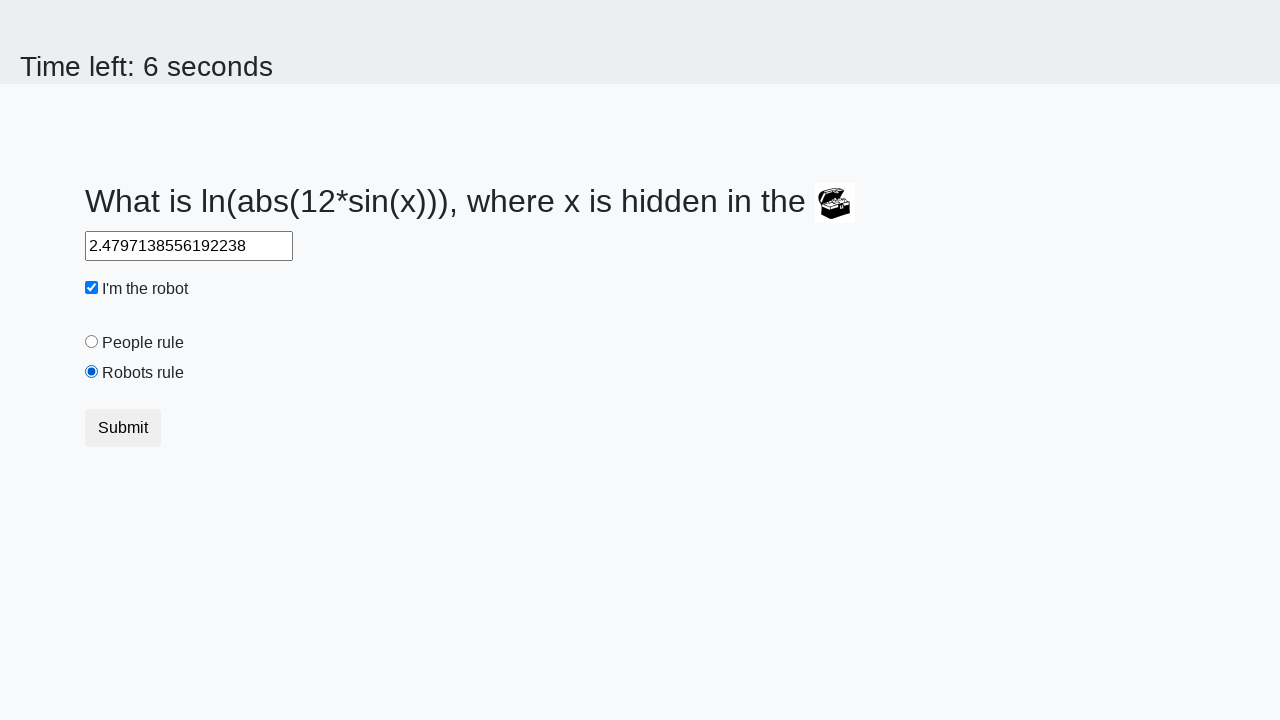

Clicked submit button to complete the form at (123, 428) on .btn-default
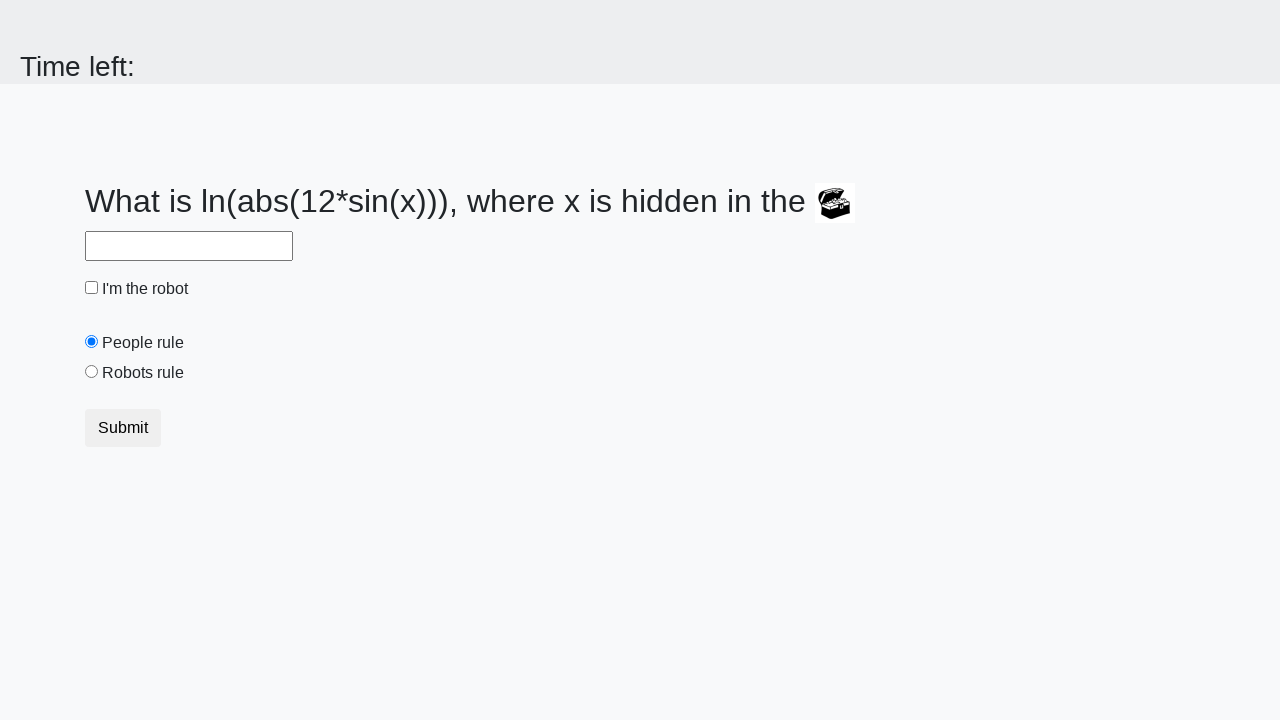

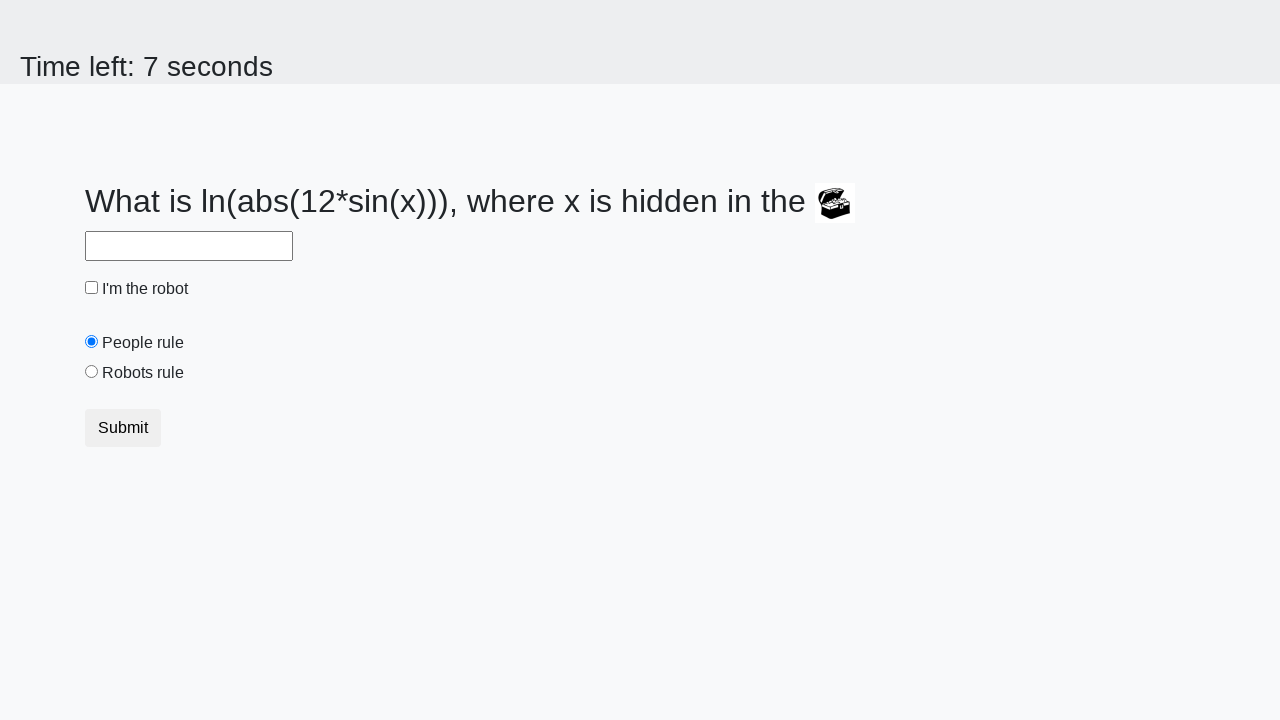